Navigates to the nopCommerce demo site and waits for the page to fully load, verifying that links are present on the page.

Starting URL: https://demo.nopcommerce.com/

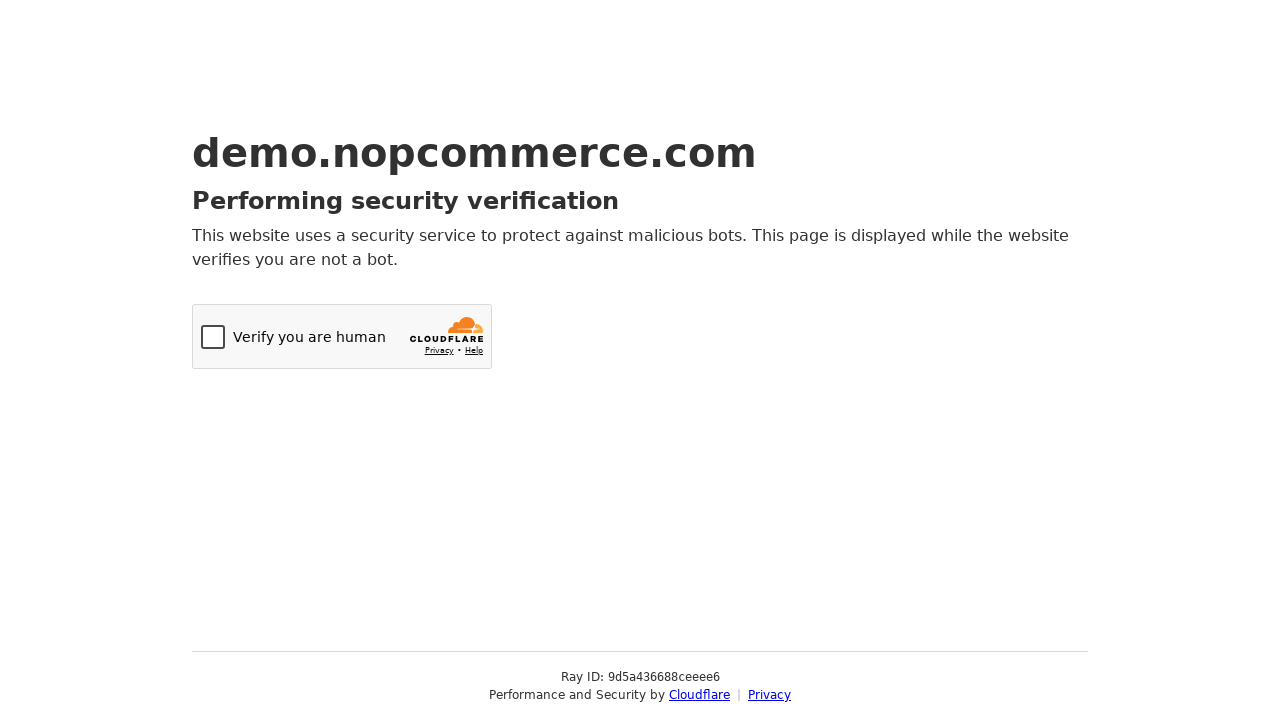

Navigated to nopCommerce demo site
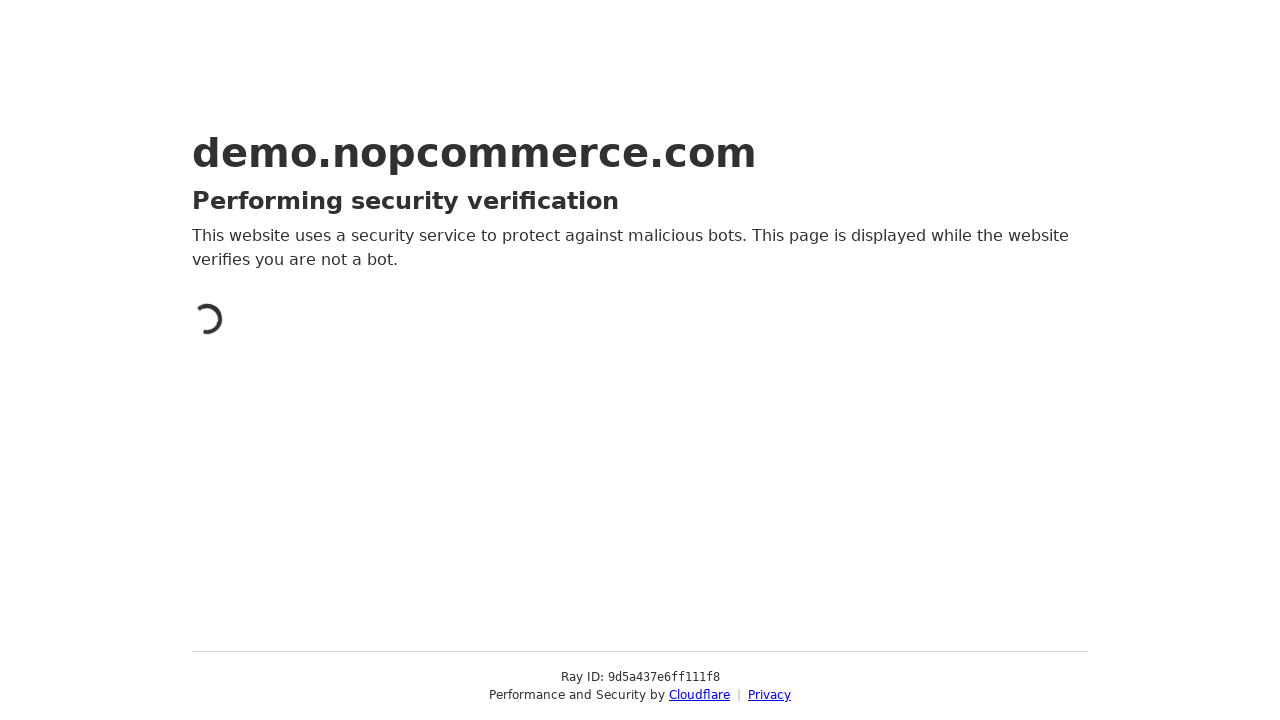

Waited for links to be present on the page
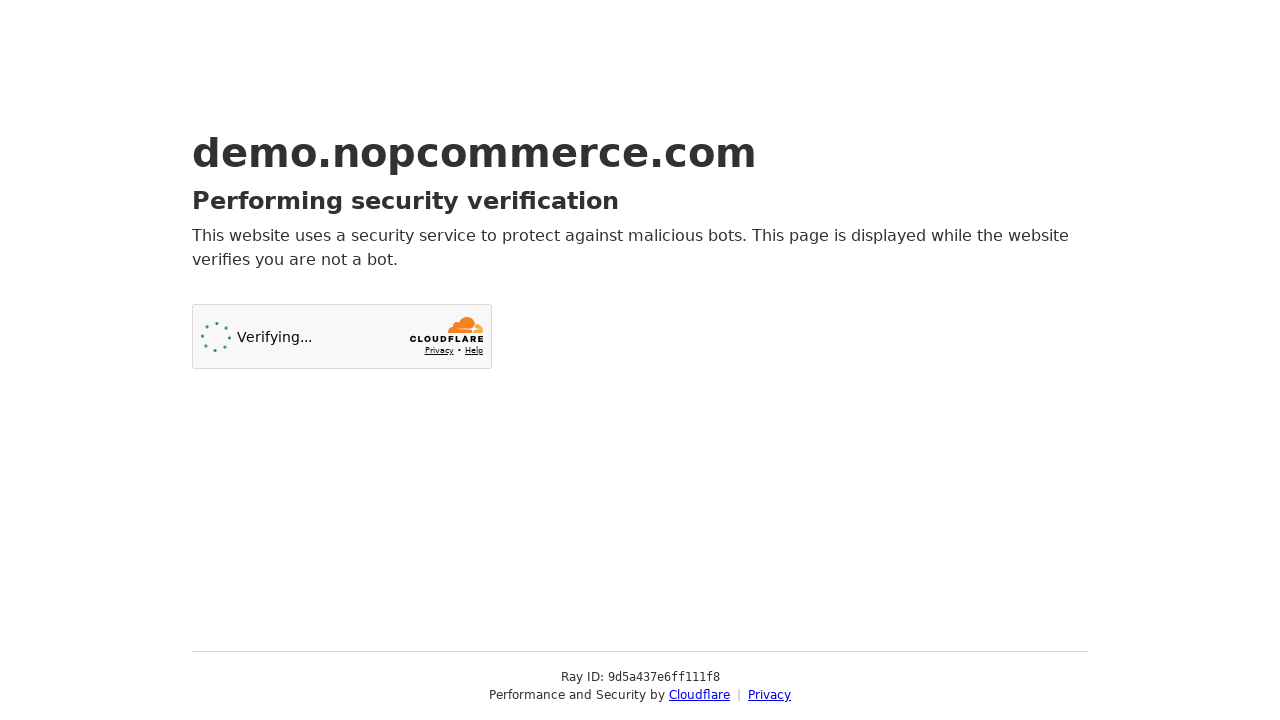

Located all anchor elements on the page
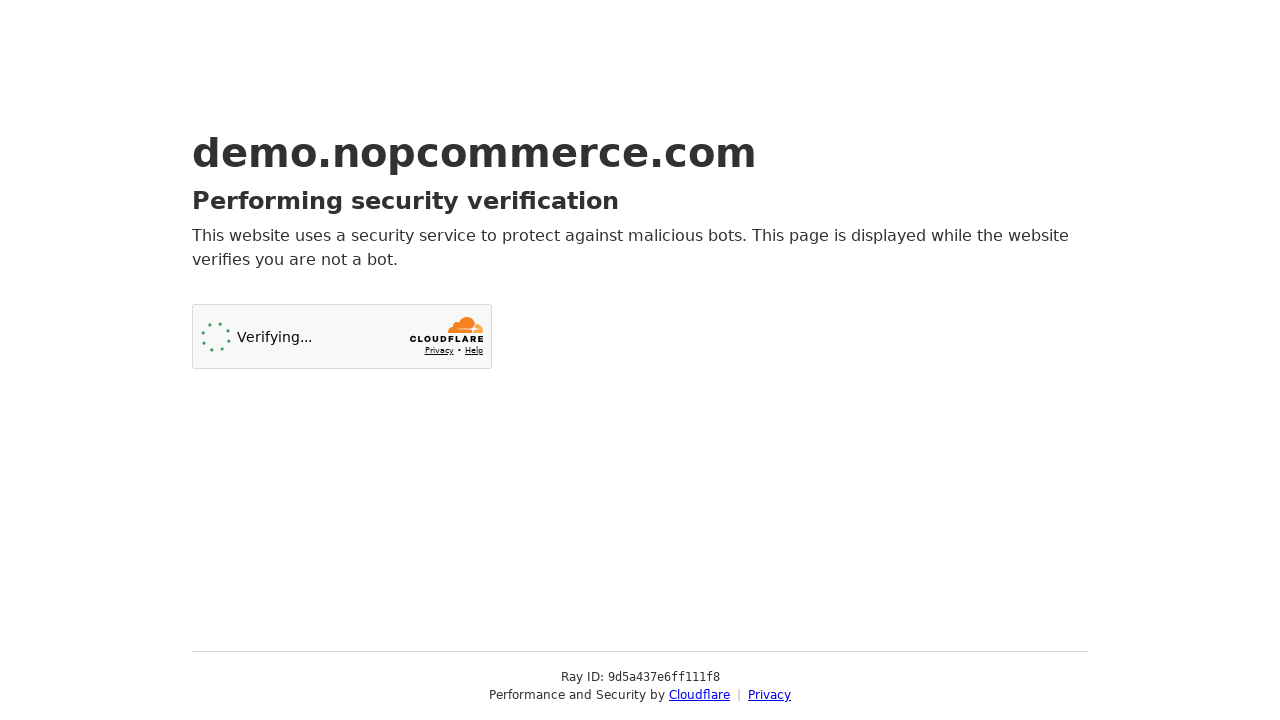

Verified first link is visible
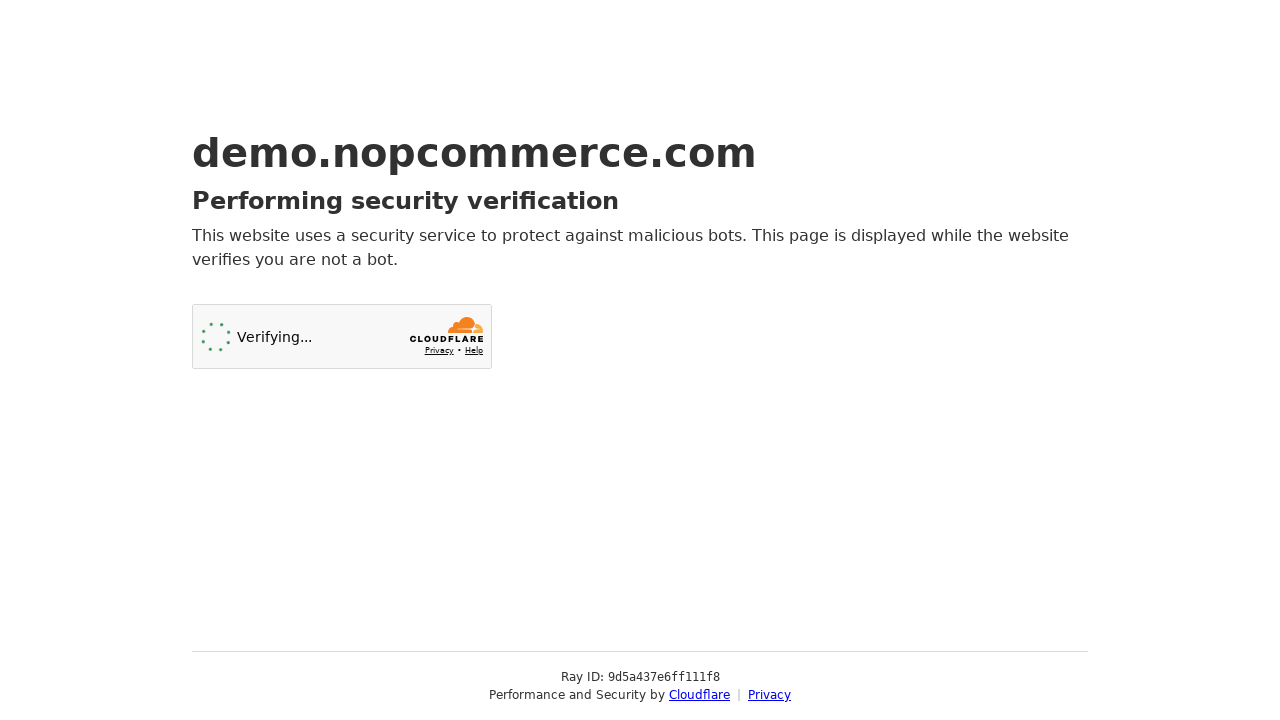

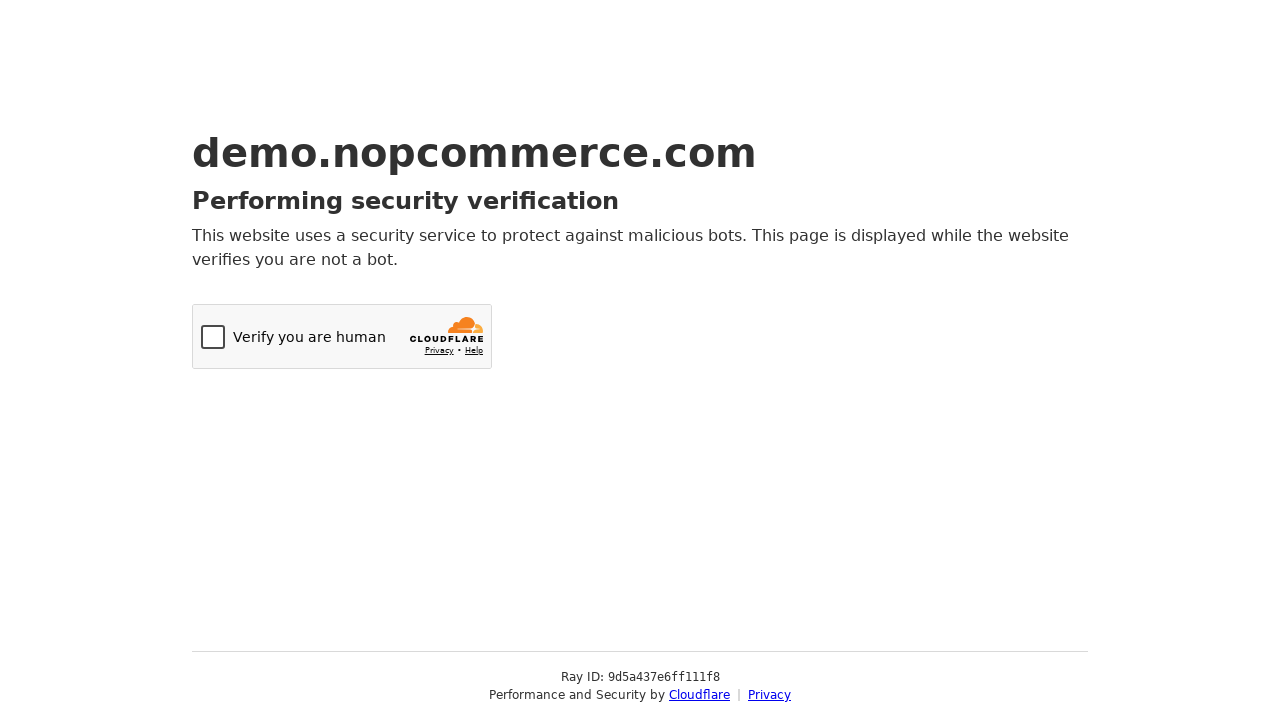